Tests checkbox functionality by clicking on the first checkbox element

Starting URL: http://the-internet.herokuapp.com/checkboxes

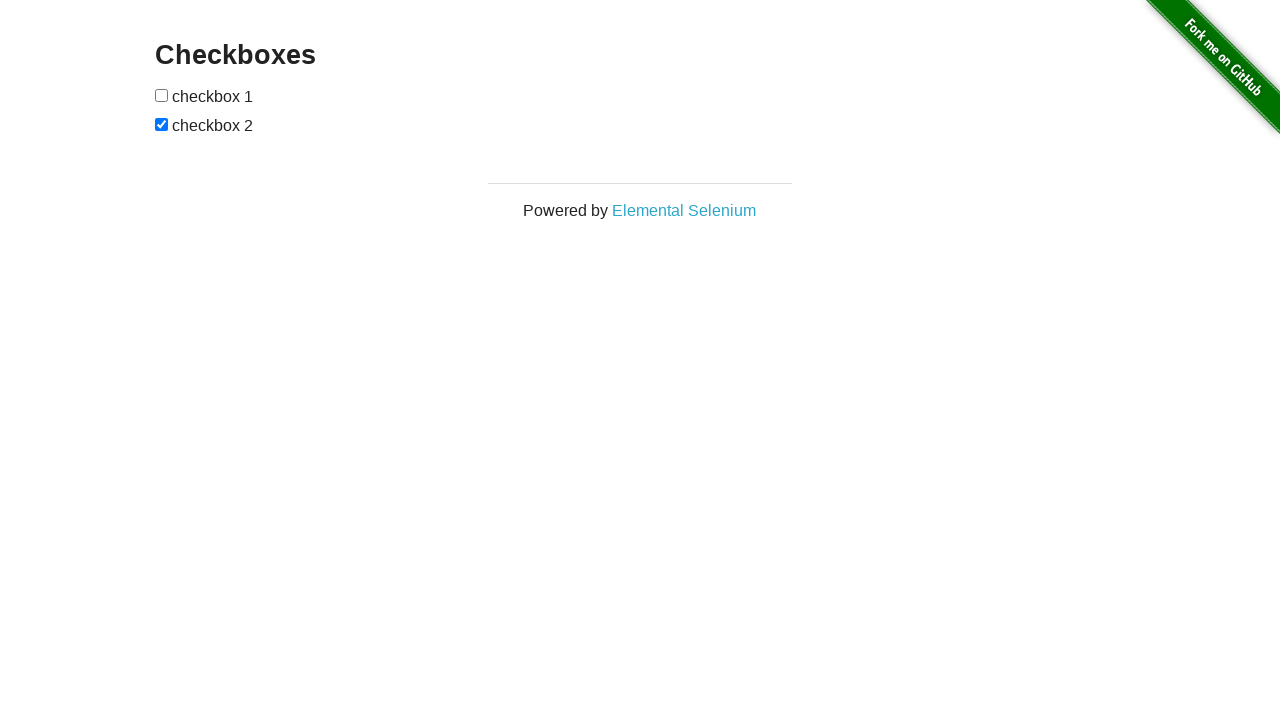

Clicked the first checkbox element at (162, 95) on xpath=.//*[@id='checkboxes']/input[1]
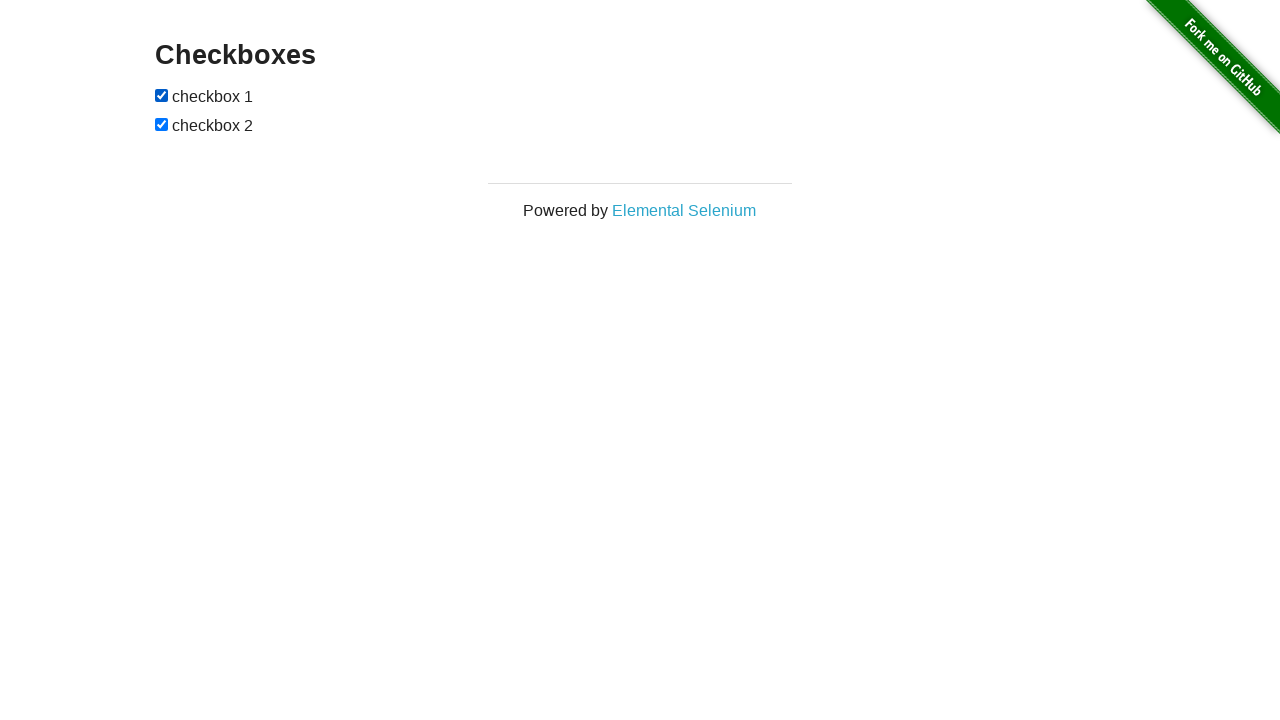

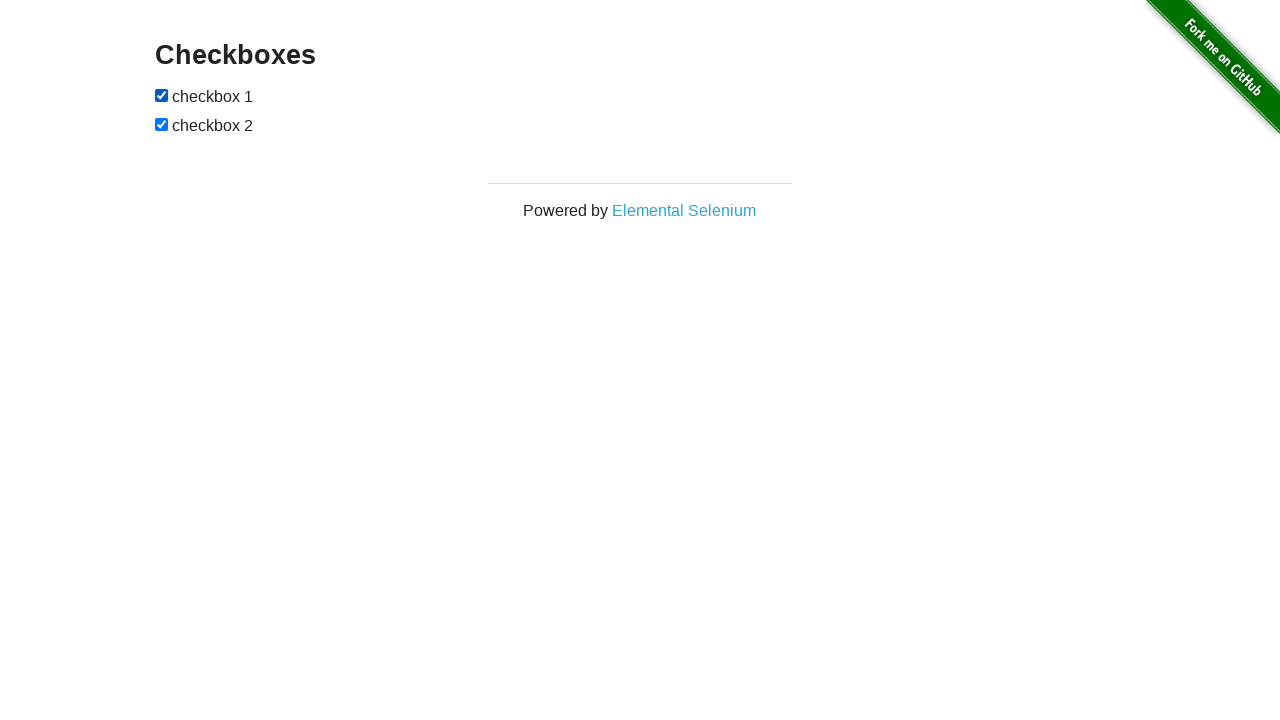